Tests a registration form by filling in three text fields in the first block and submitting, then verifies the success message is displayed.

Starting URL: http://suninjuly.github.io/registration1.html

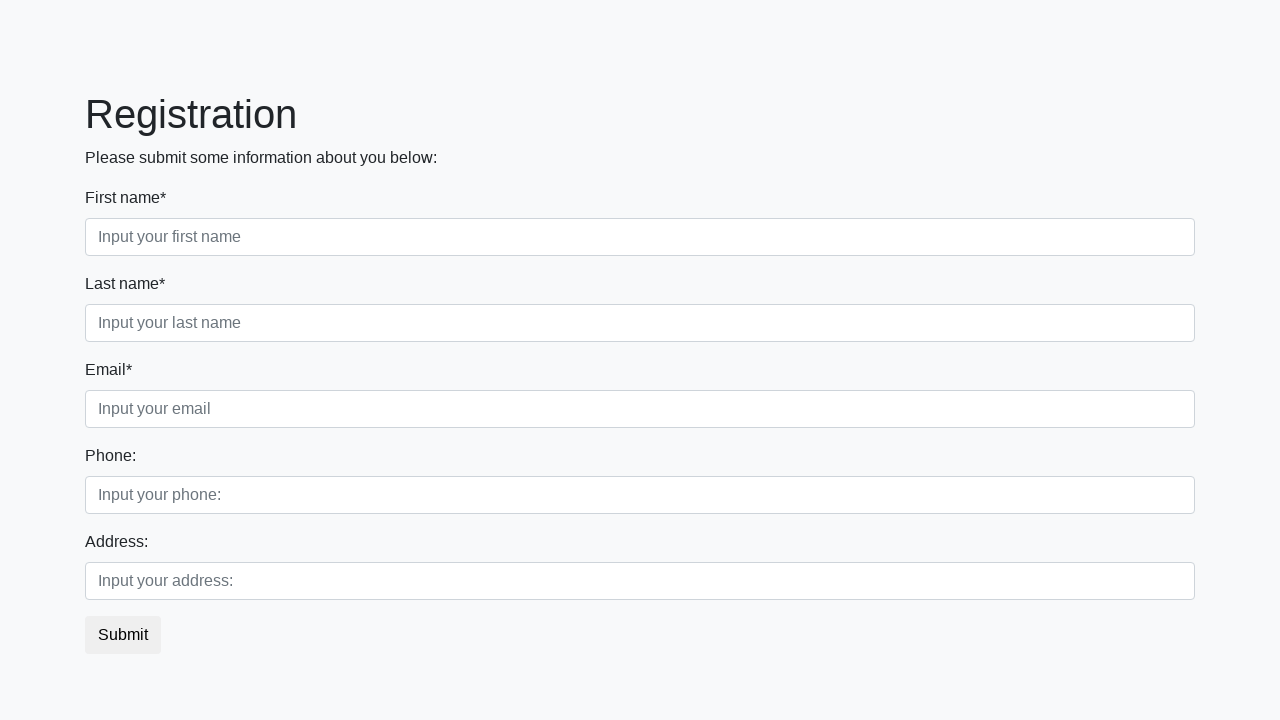

Navigated to registration form page
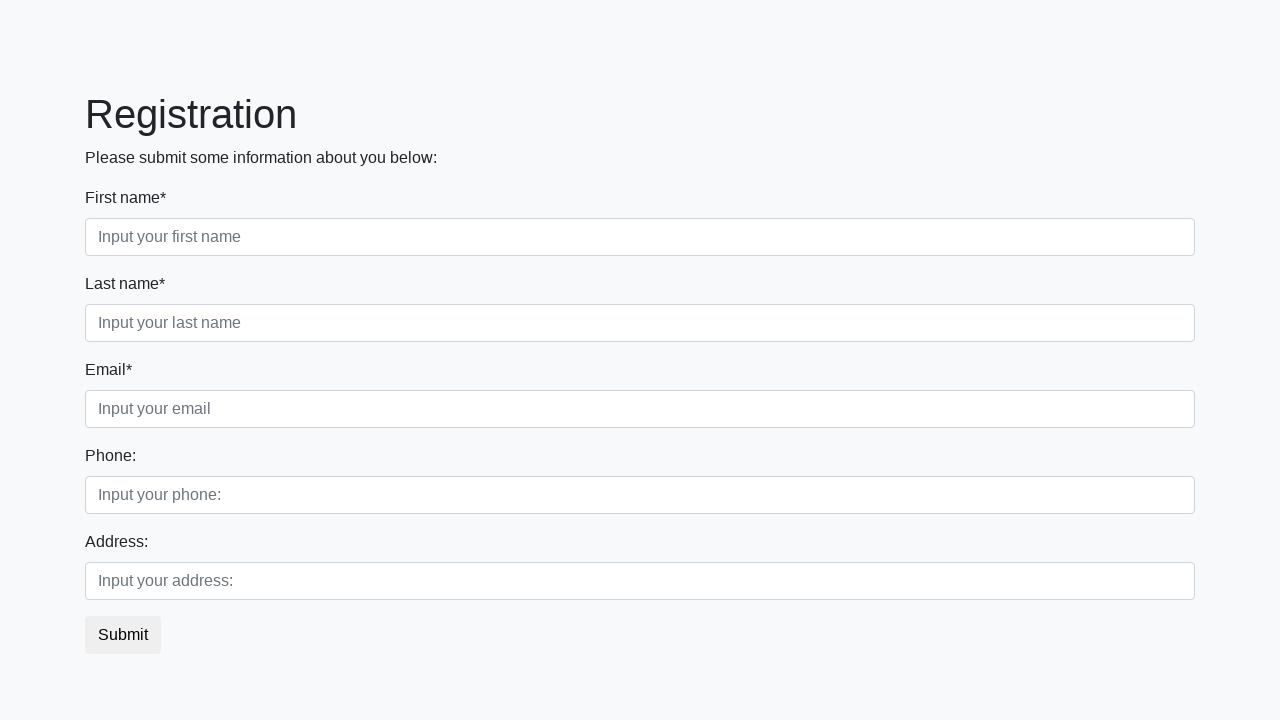

Filled first name field with 'John' on .first_block .form-control.first
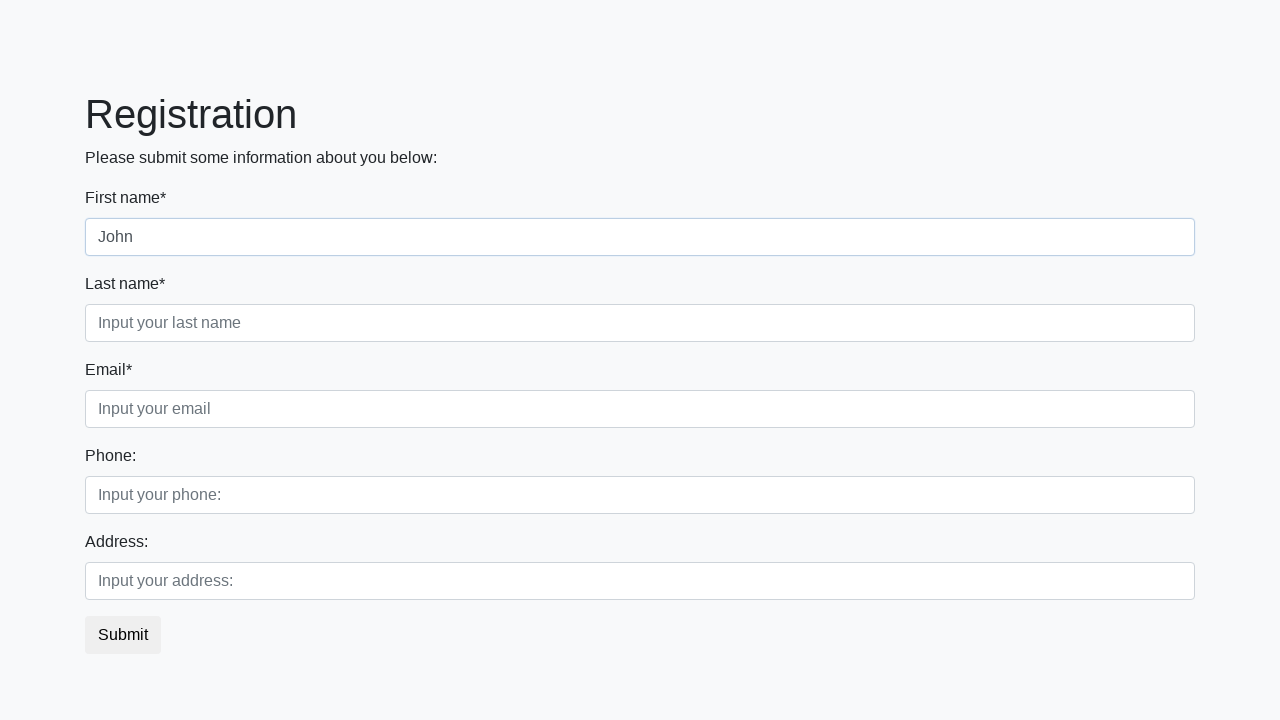

Filled last name field with 'Doe' on .first_block .form-control.second
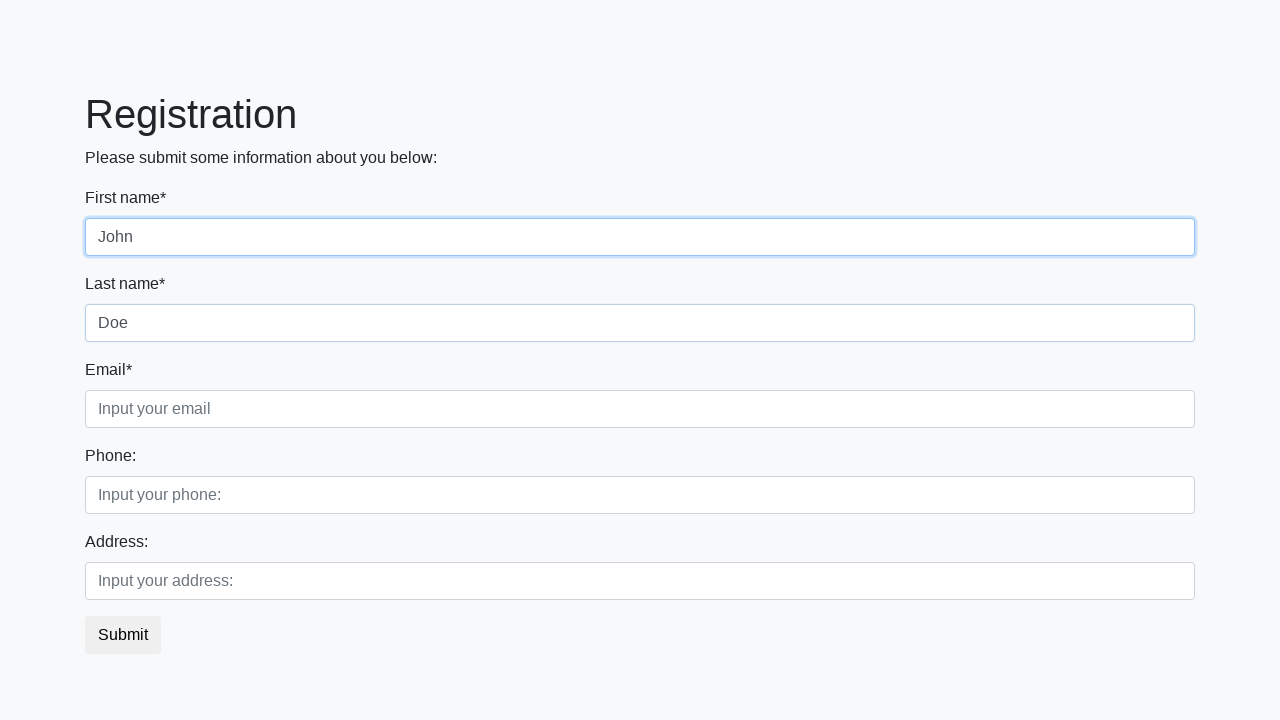

Filled email field with 'johndoe@example.com' on .first_block .form-control.third
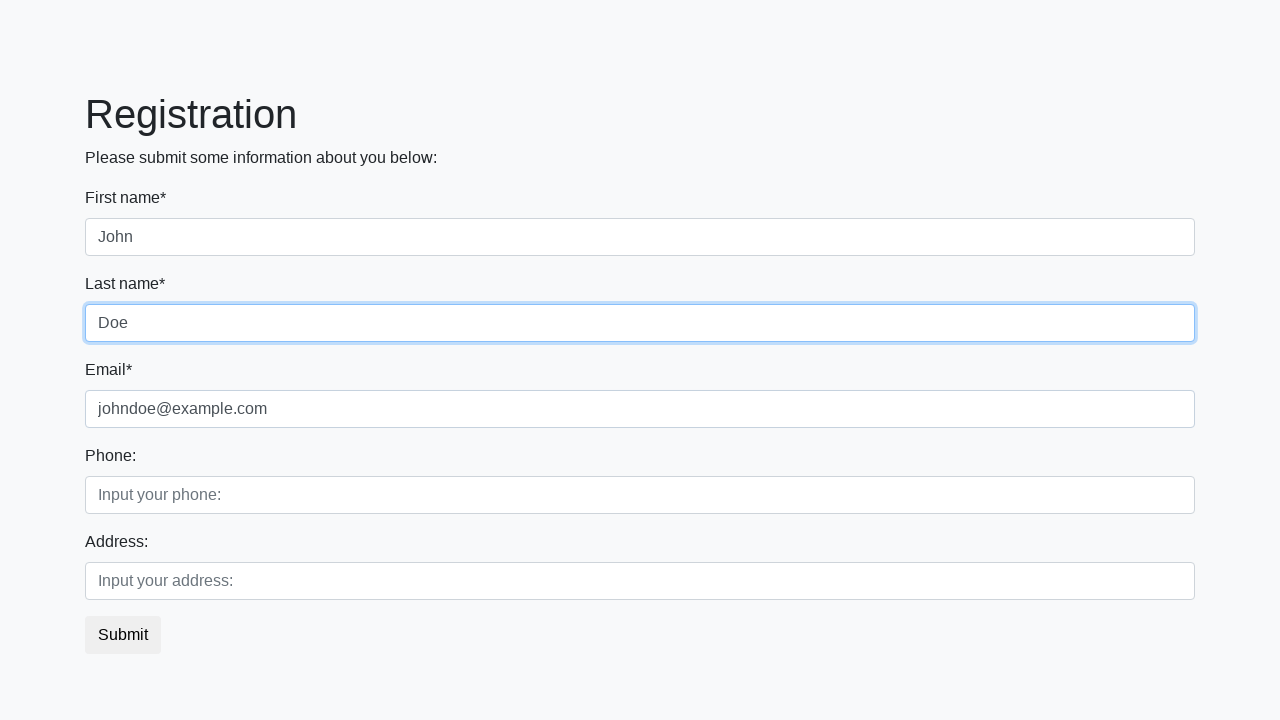

Clicked submit button to register at (123, 635) on button.btn
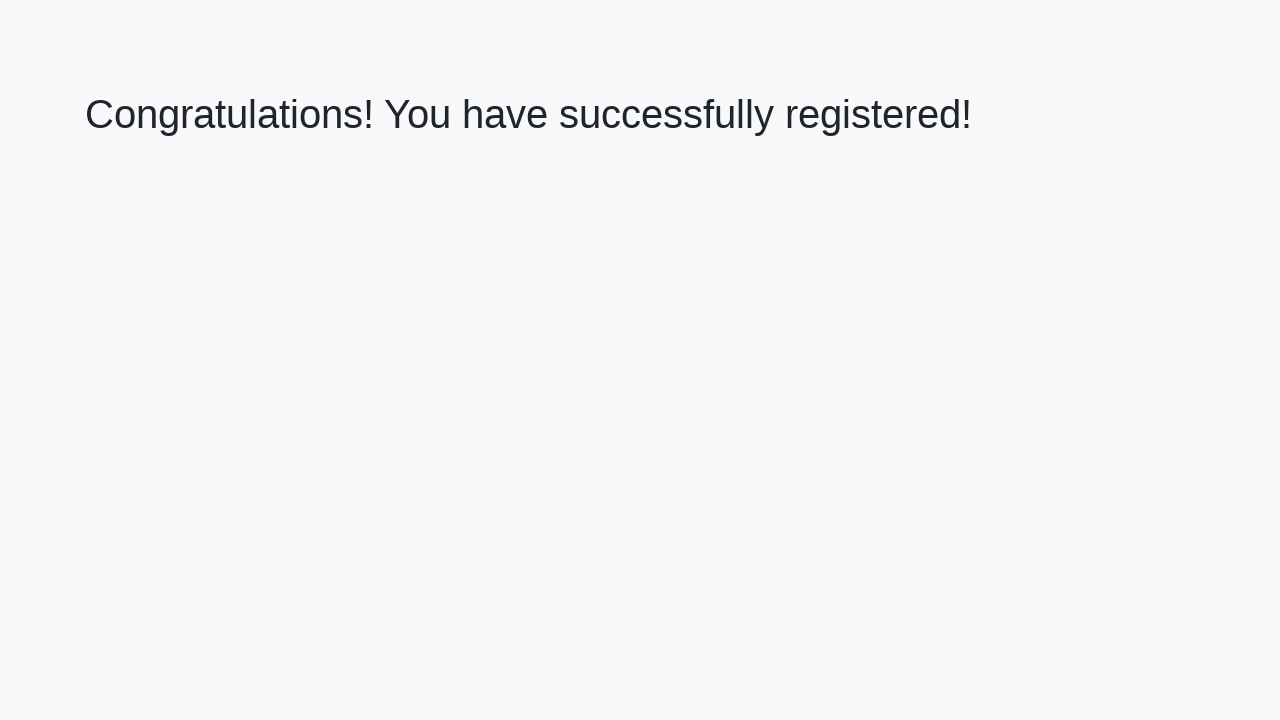

Success message header loaded
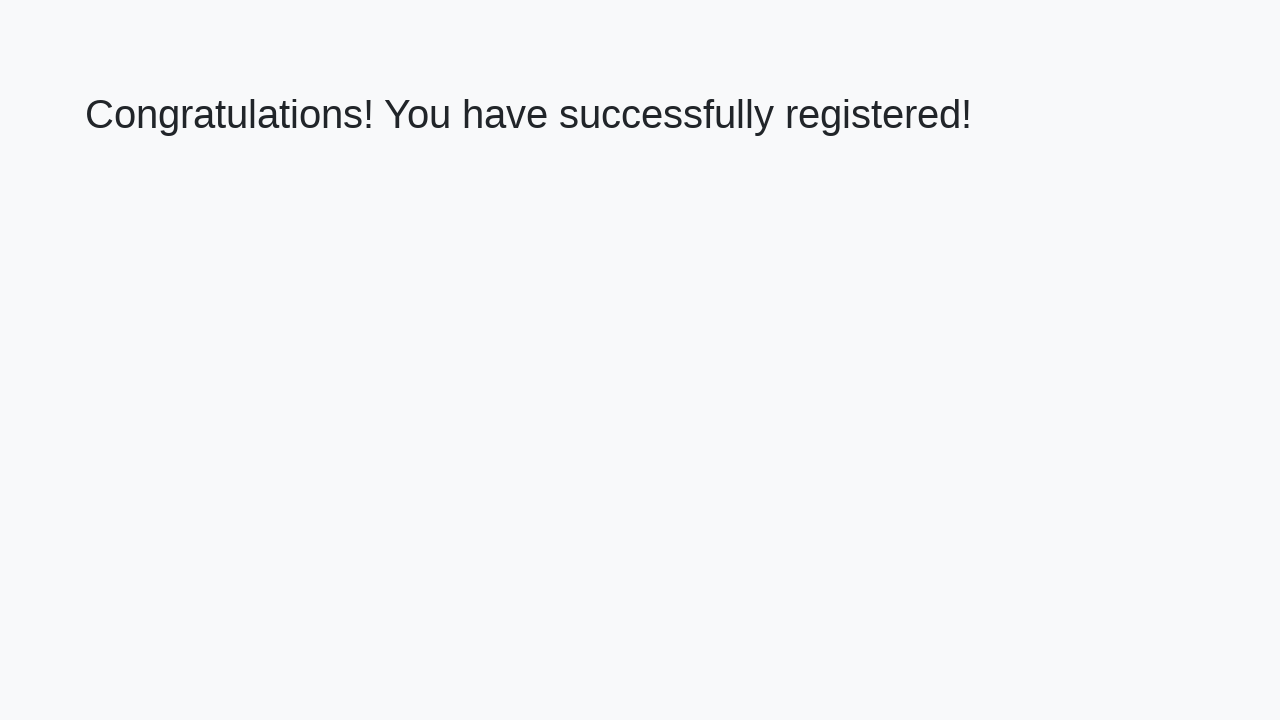

Retrieved success message text: 'Congratulations! You have successfully registered!'
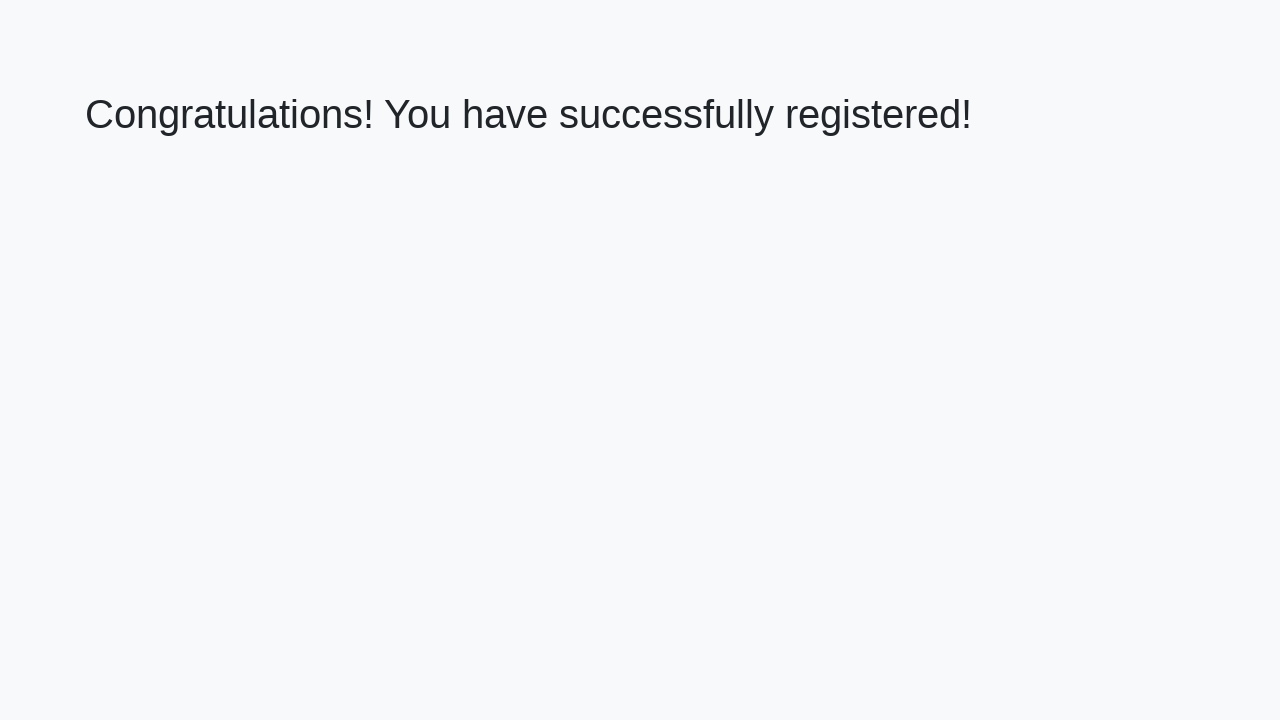

Verified success message matches expected text
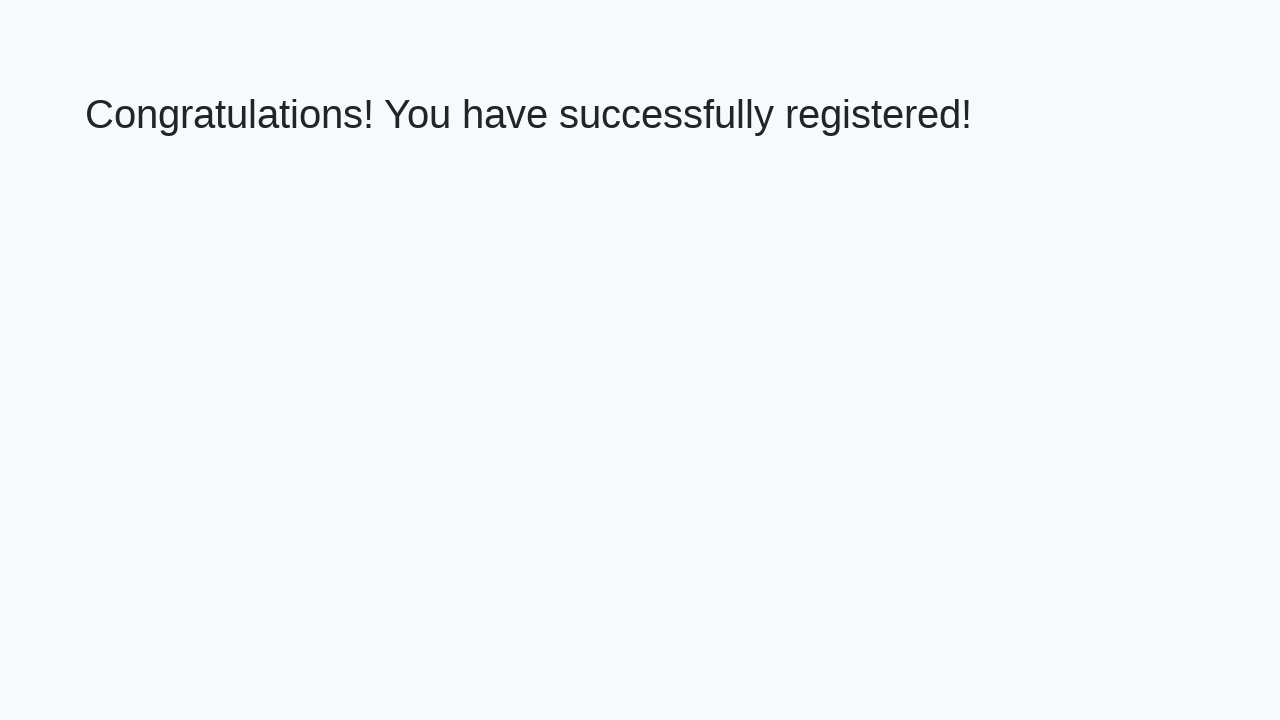

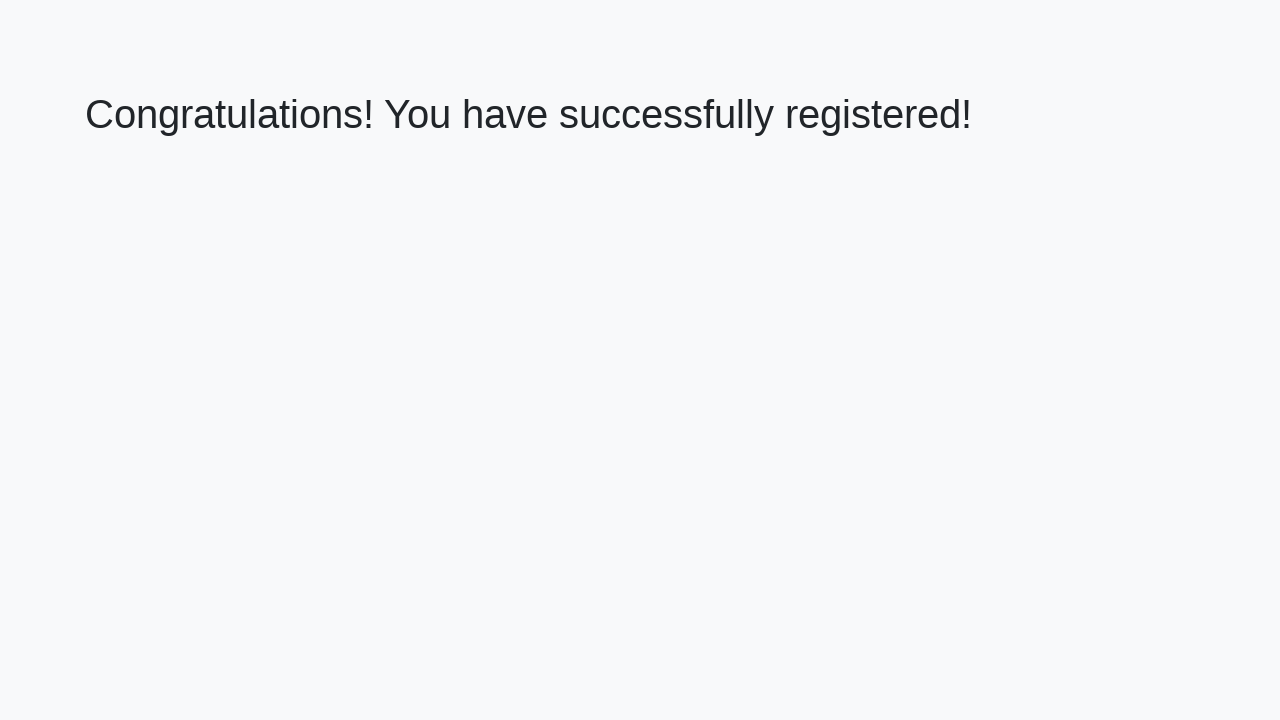